Navigates to OpenXCell website and verifies that anchor/link elements are present on the page

Starting URL: https://www.openxcell.com

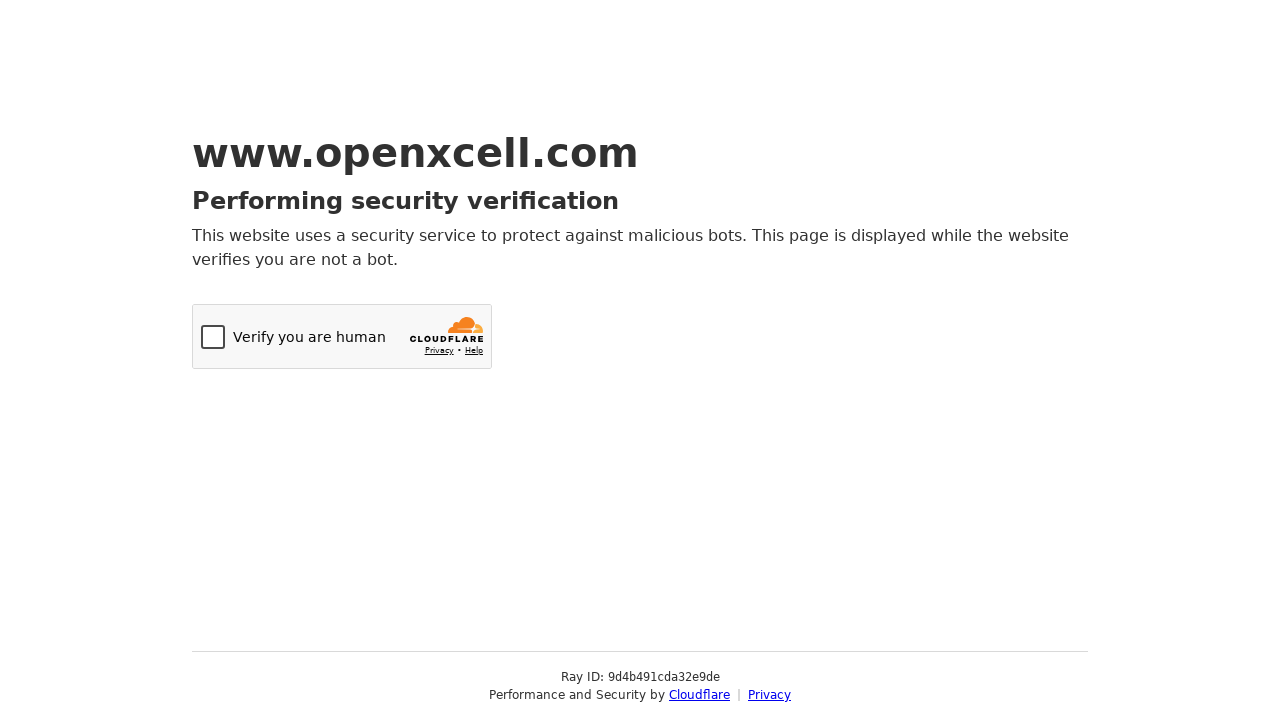

Navigated to OpenXCell website
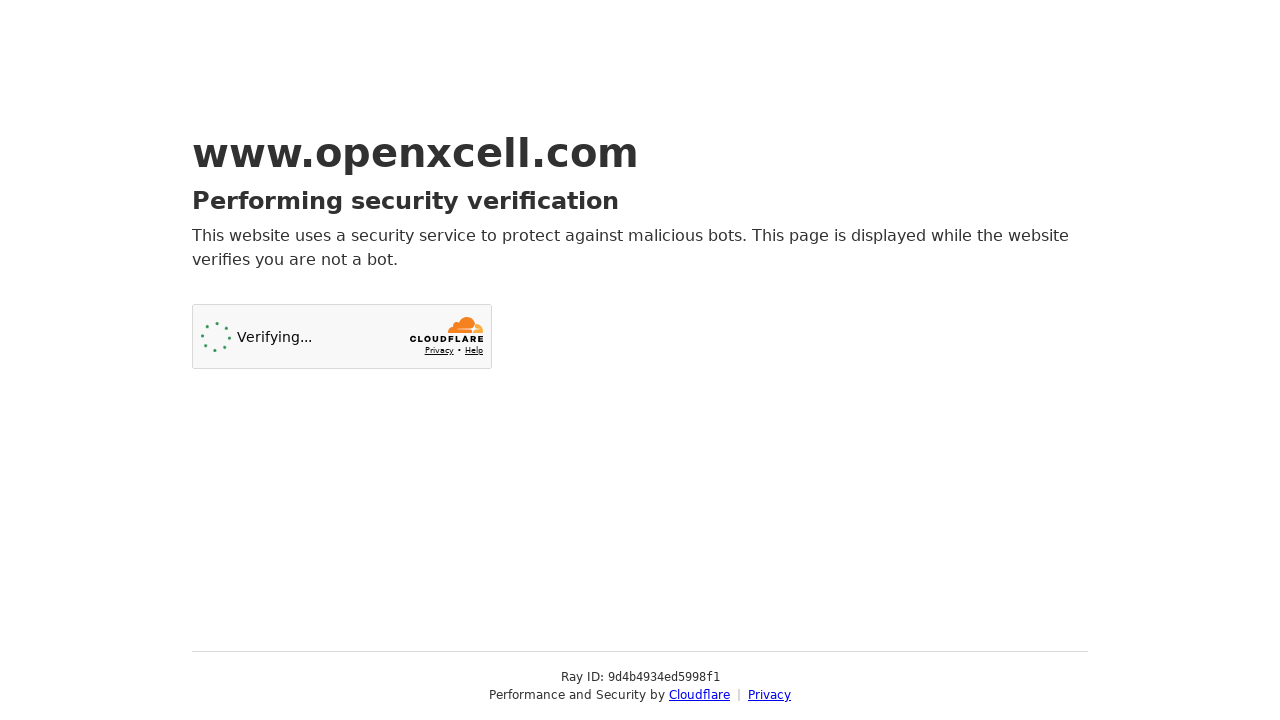

Waited for anchor elements to be present on the page
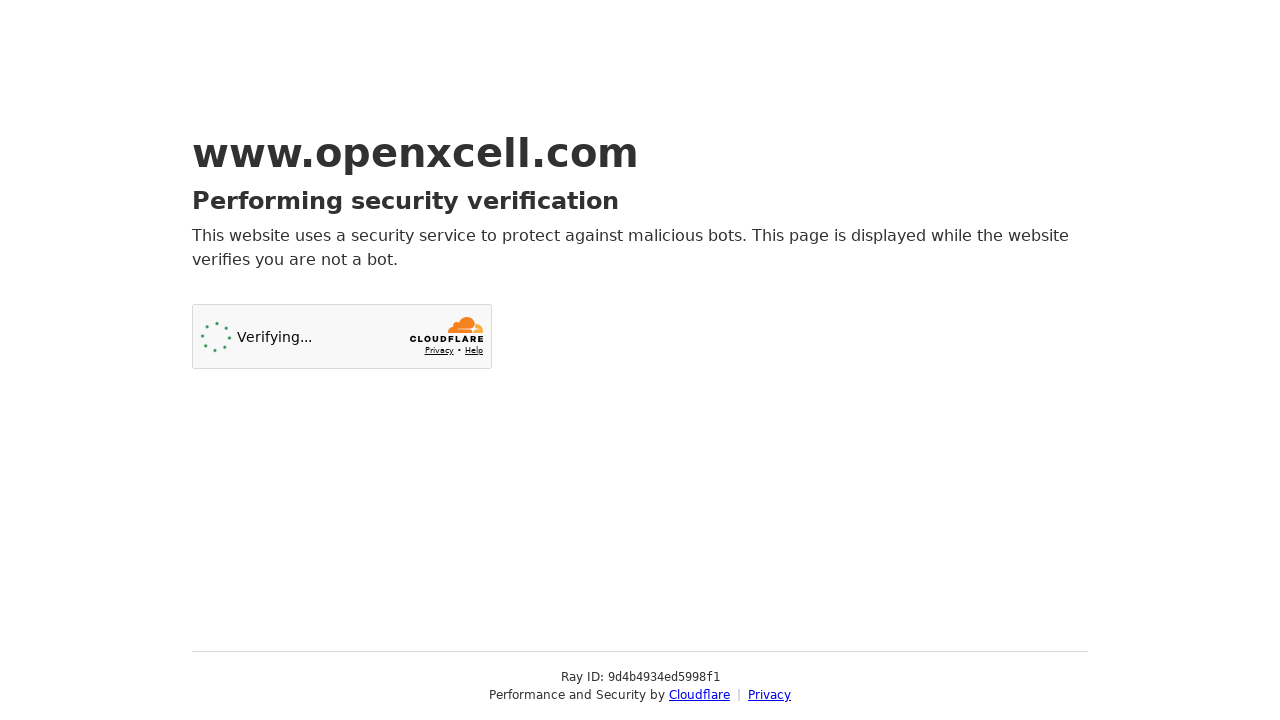

Found 2 anchor elements on the page
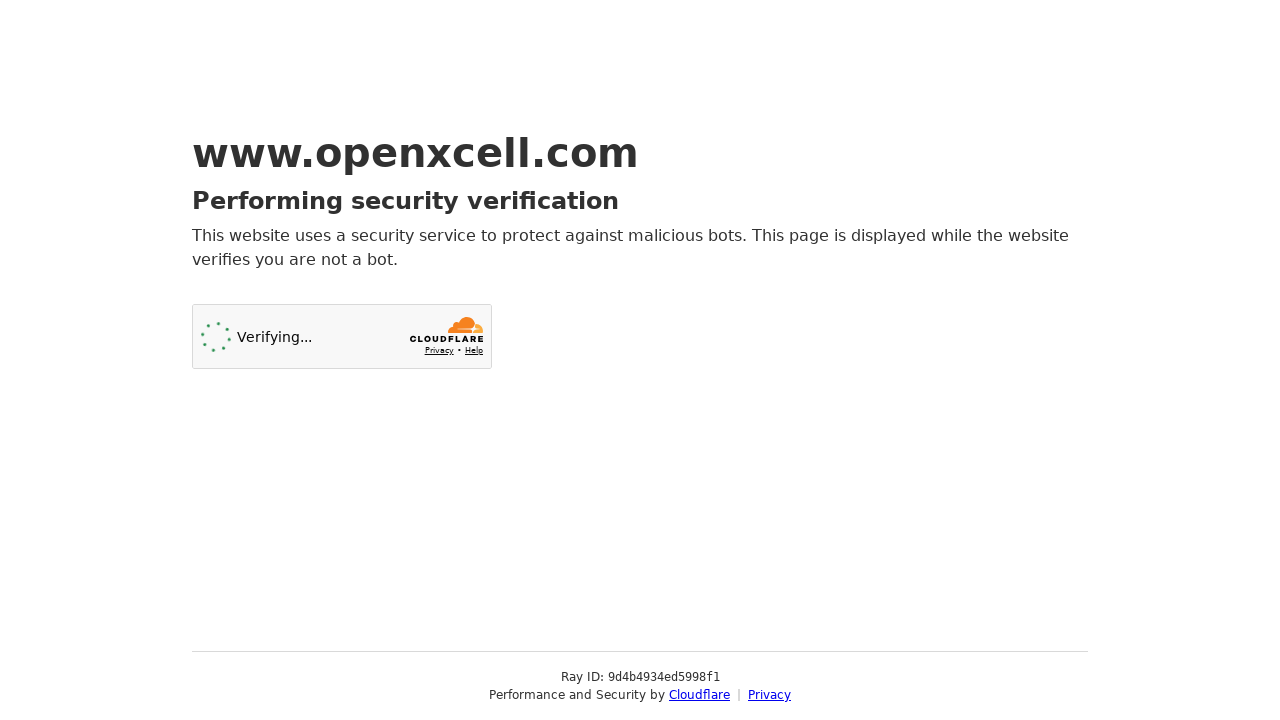

Verified that anchor elements are present on the page
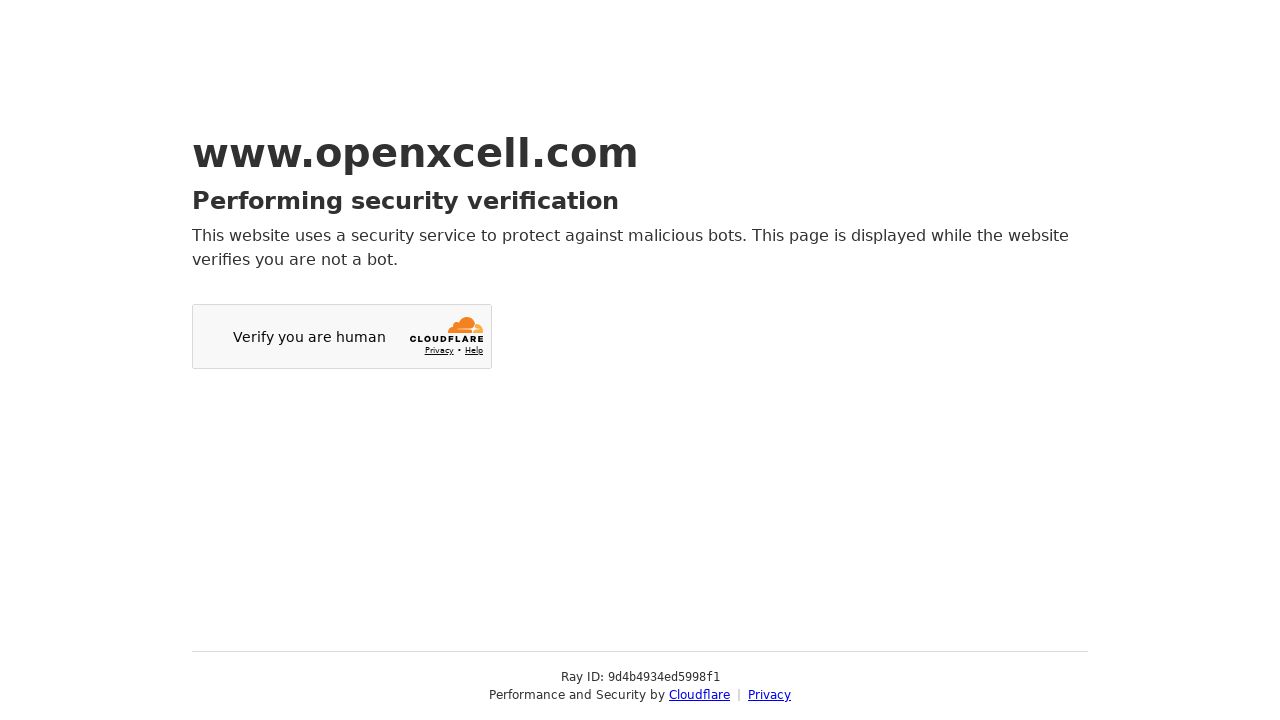

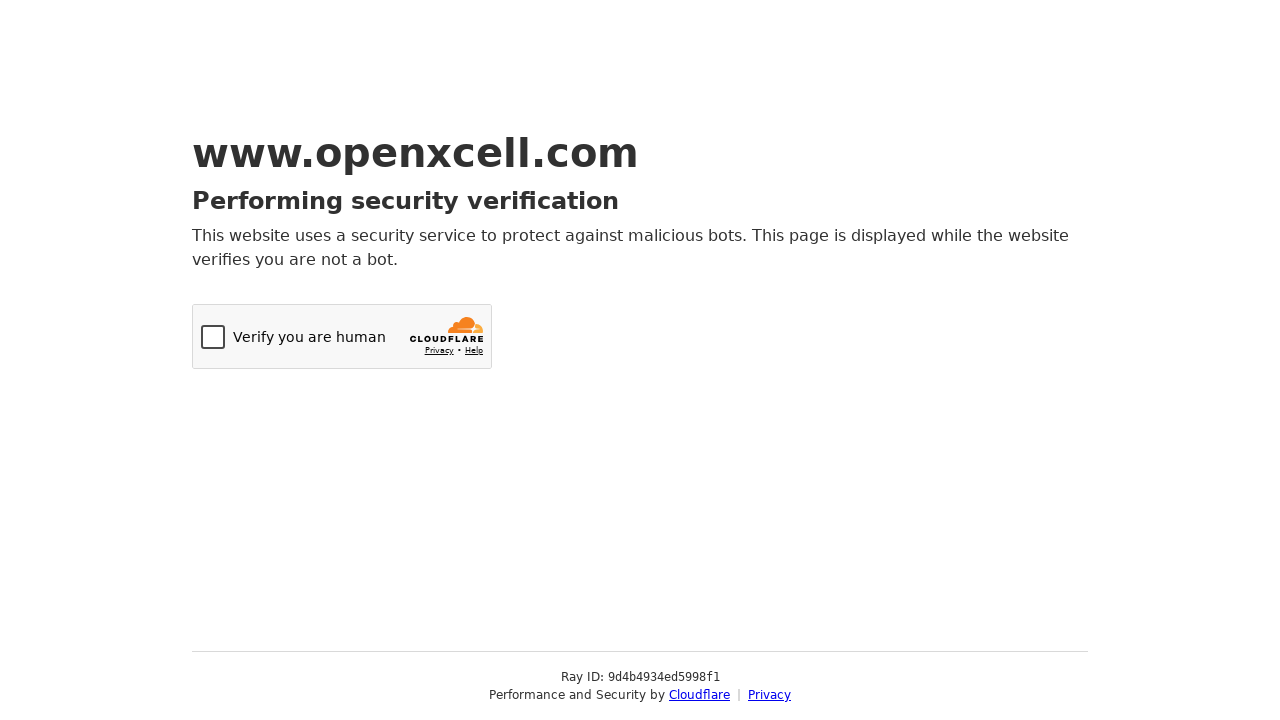